Tests JavaScript alert handling by clicking the alert button, accepting the alert, and verifying the result message.

Starting URL: https://the-internet.herokuapp.com/javascript_alerts

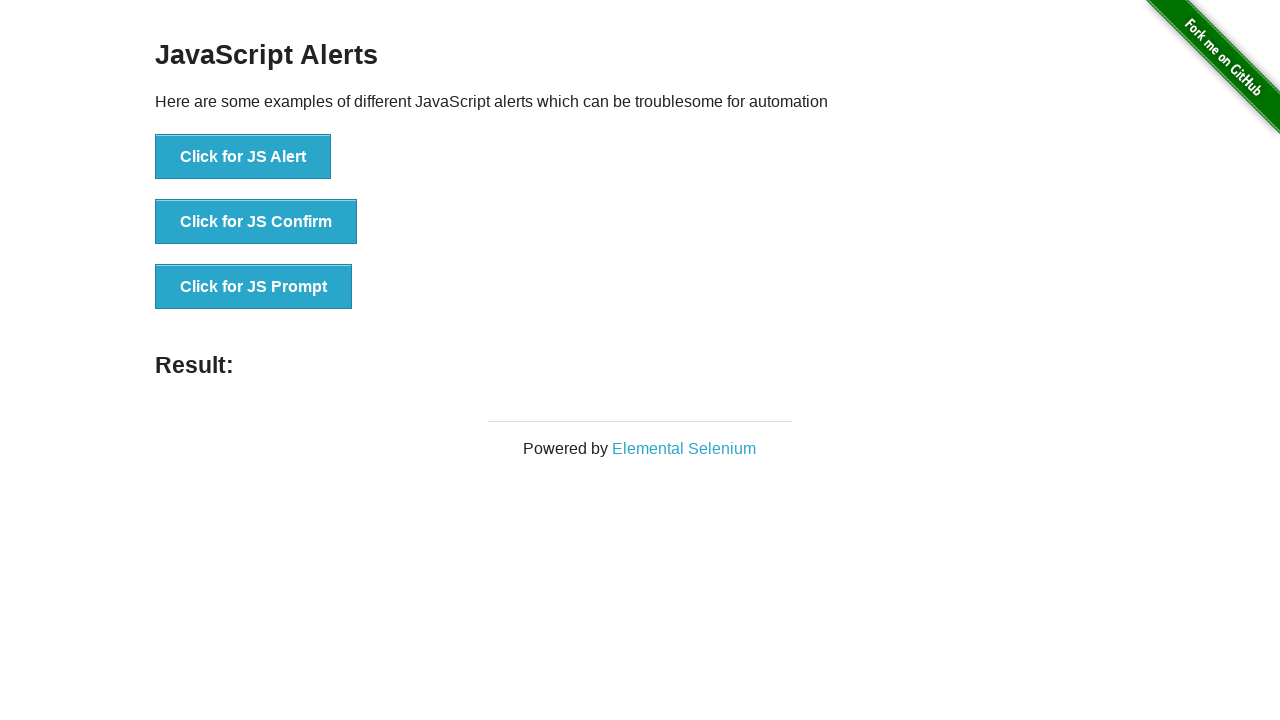

Set up dialog handler to accept alerts
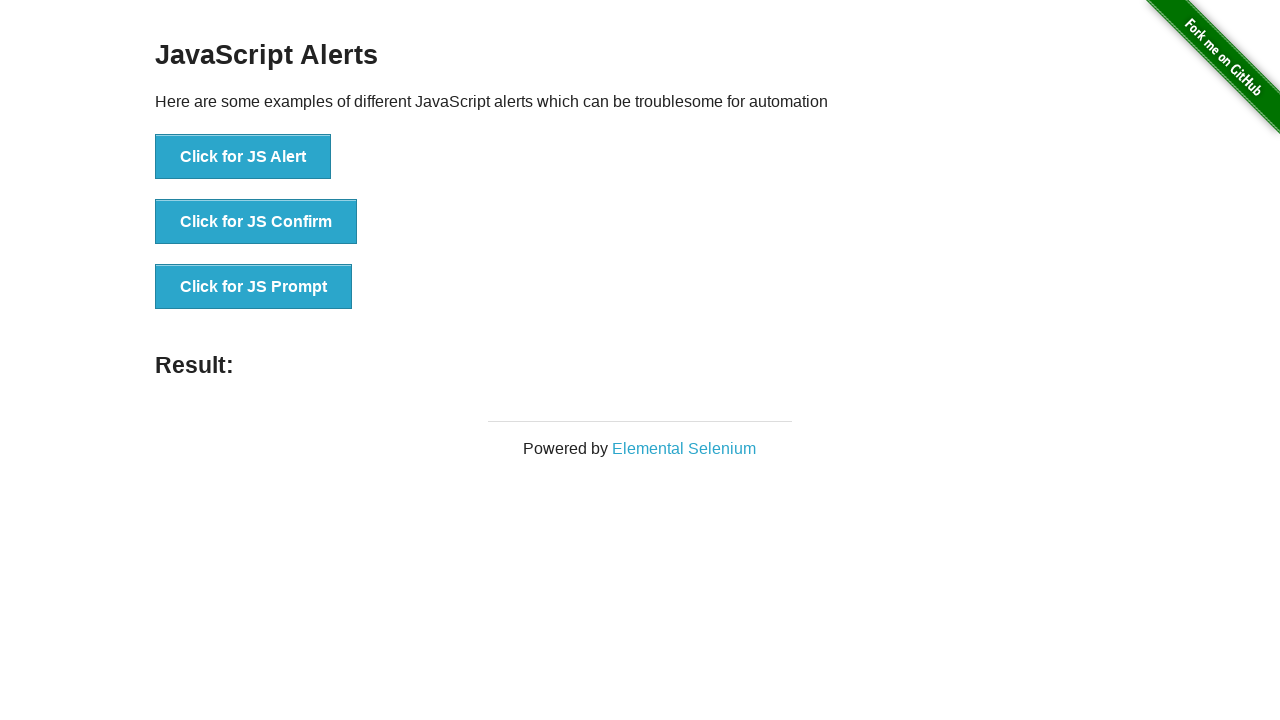

Clicked JavaScript alert button at (243, 157) on [onclick="jsAlert()"]
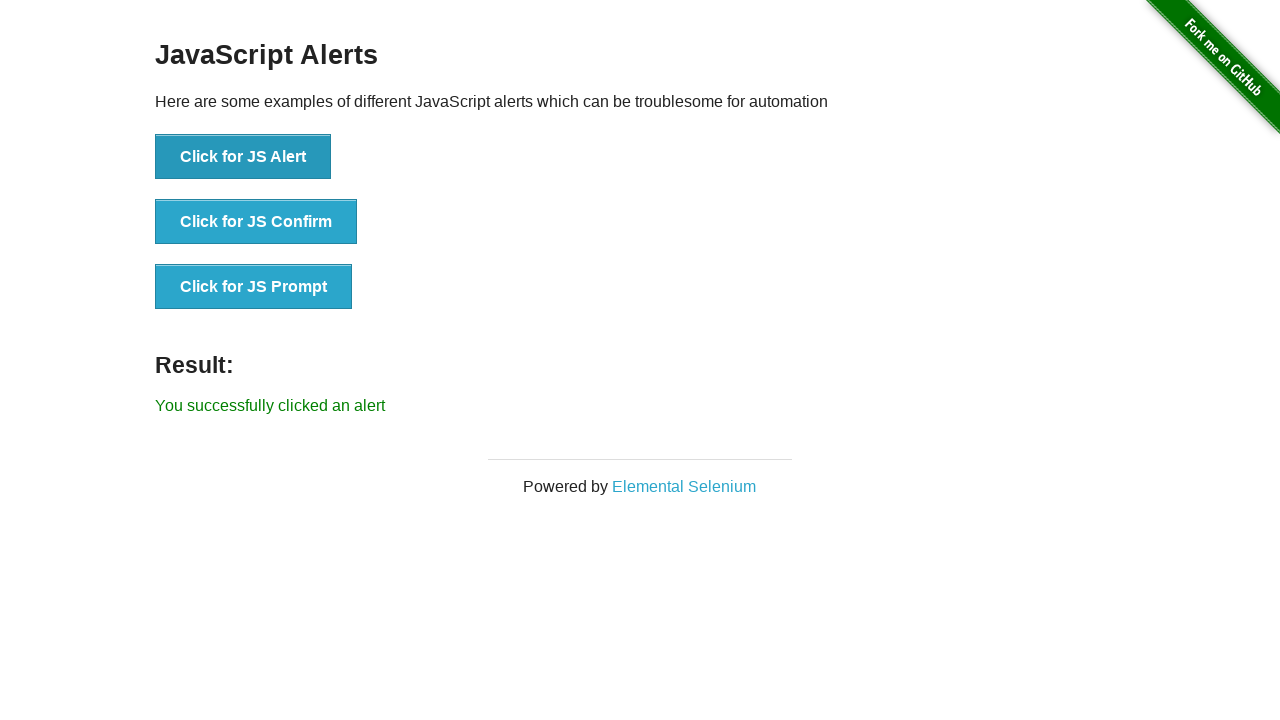

Result message element appeared
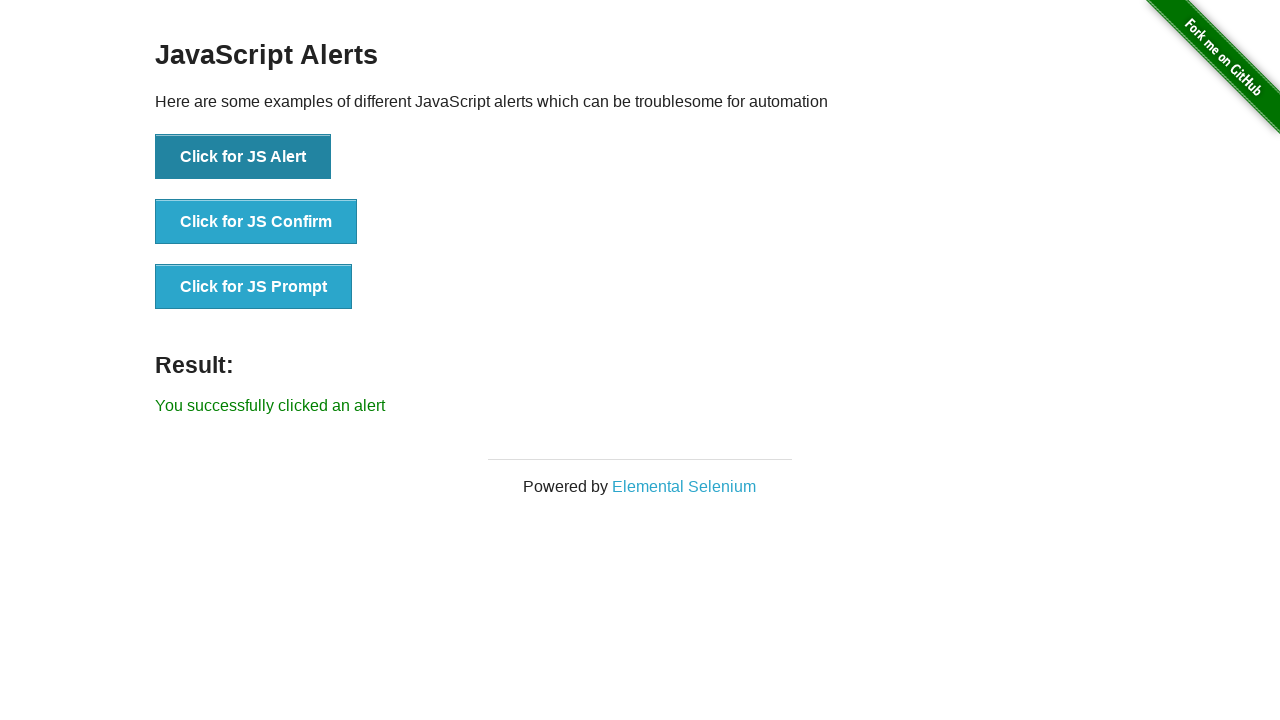

Verified result message: 'You successfully clicked an alert'
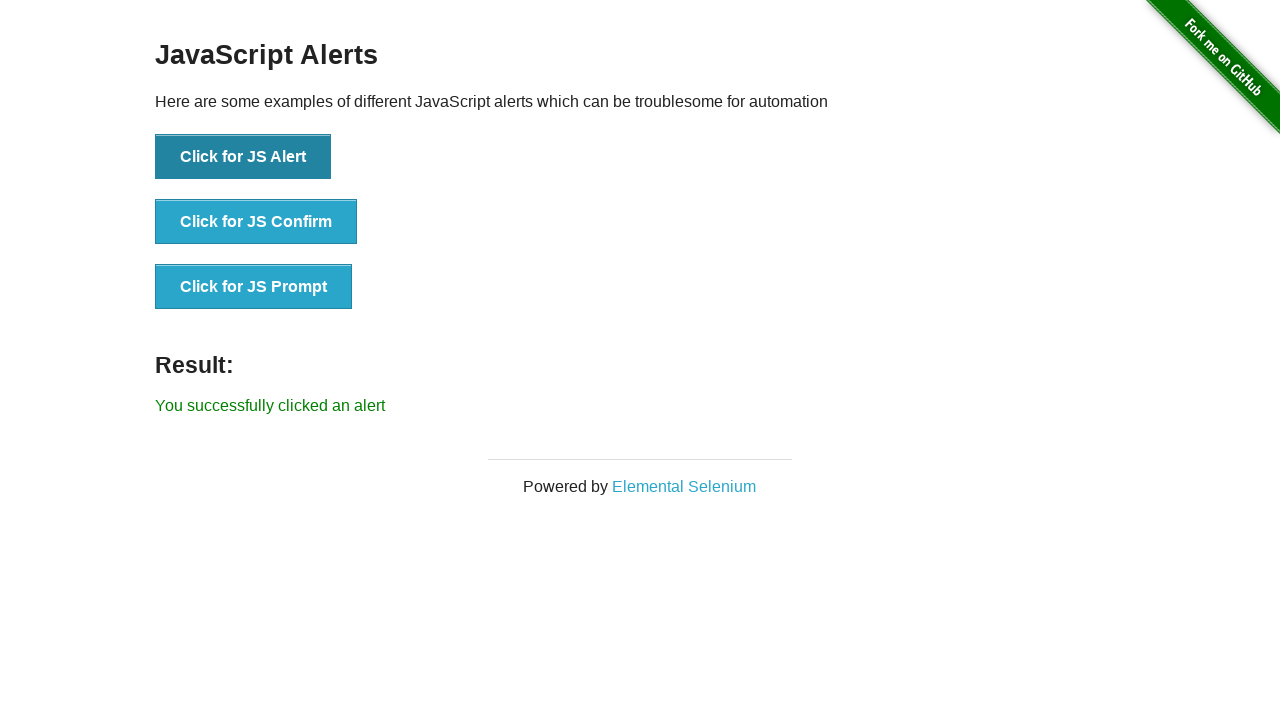

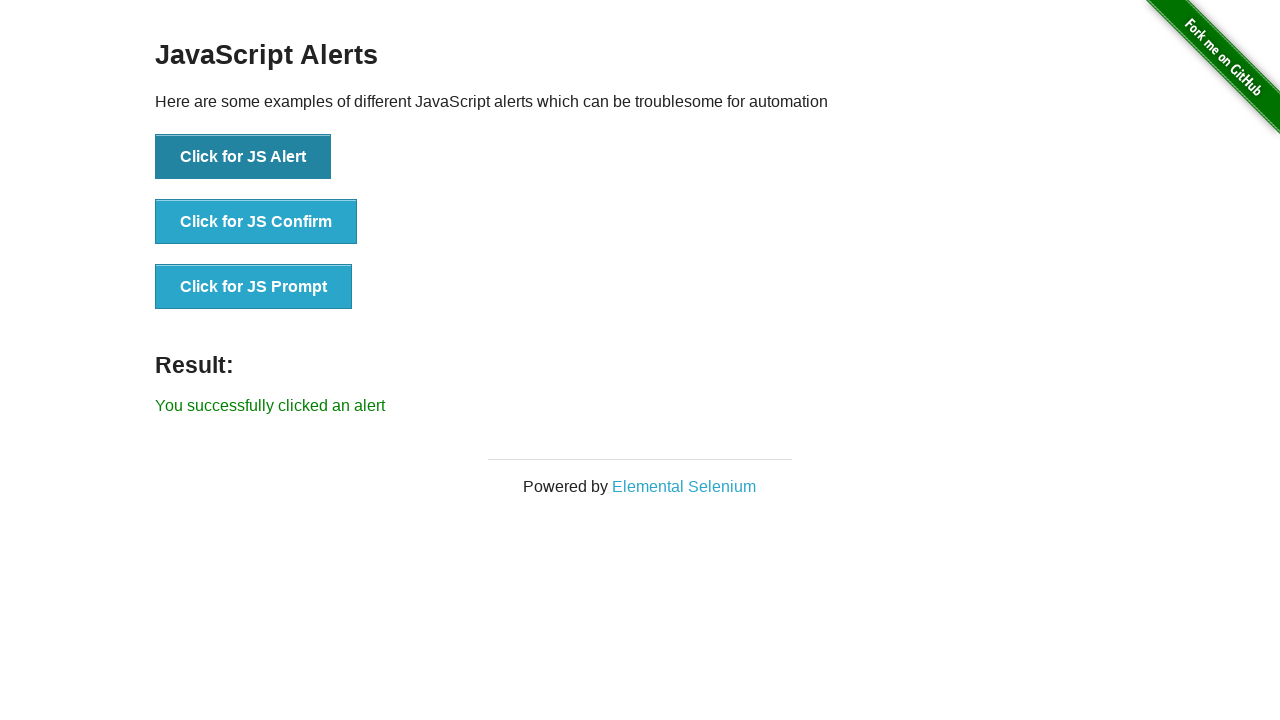